Tests password validation with an input that is too long (more than 7 characters)

Starting URL: https://testpages.eviltester.com/styled/apps/7charval/simple7charvalidation.html

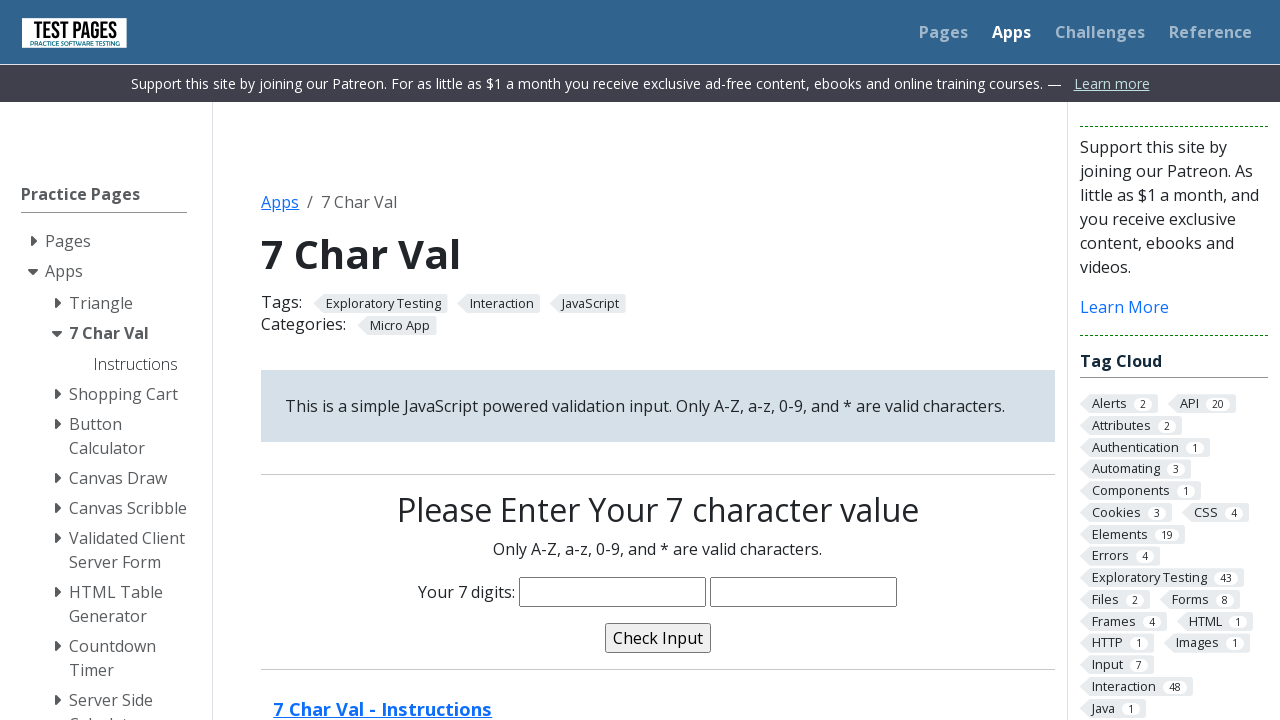

Filled characters field with 'nada134abc' (10 characters, exceeds 7 character limit) on input[name='characters']
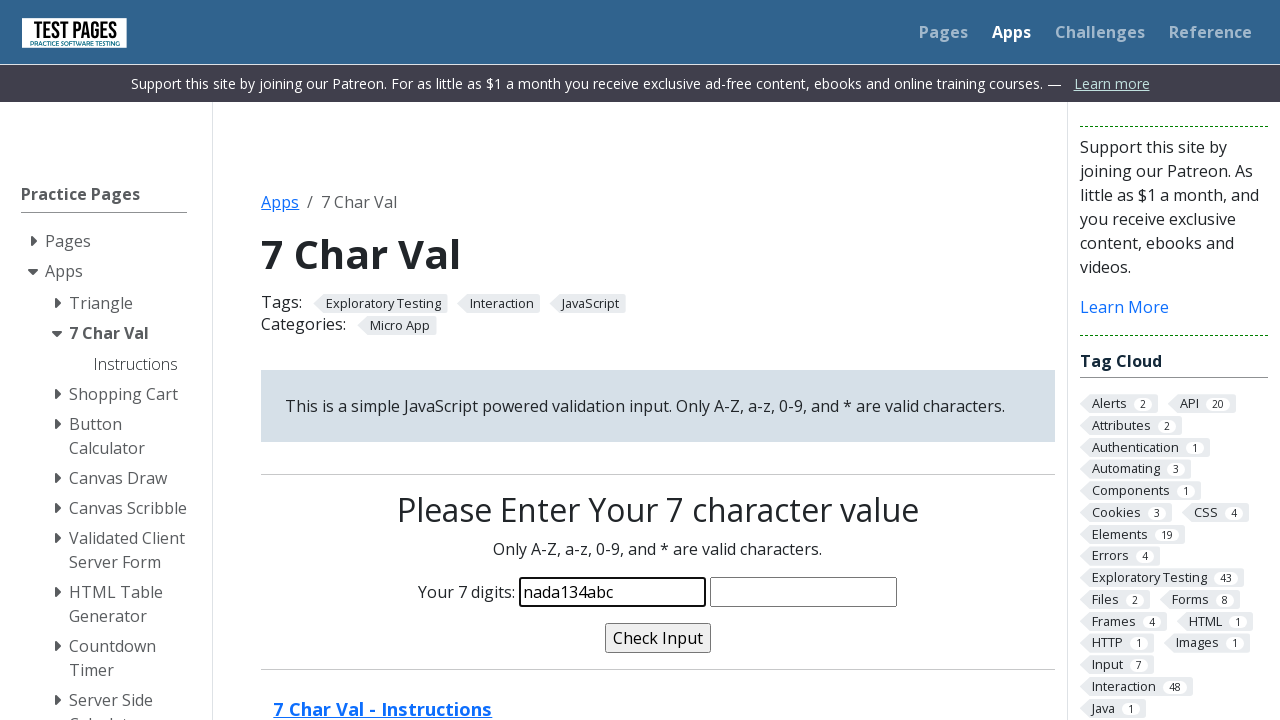

Clicked validate button at (658, 638) on input[name='validate']
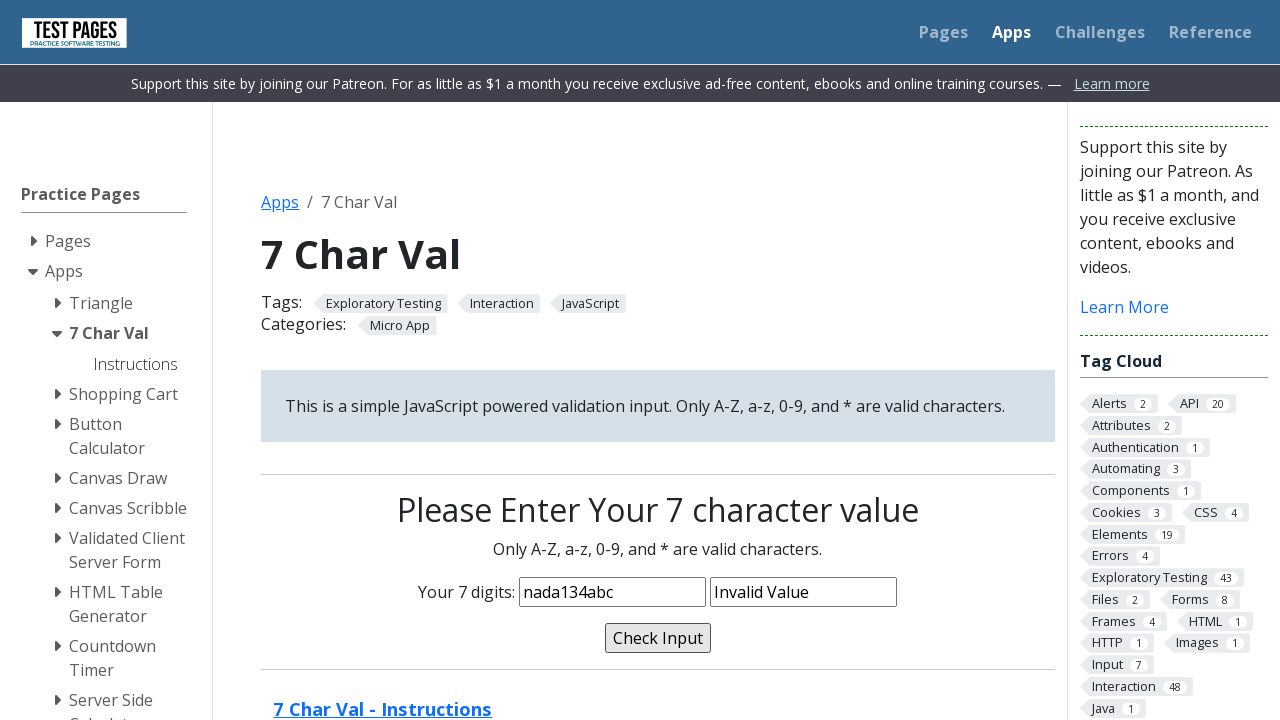

Validation message field appeared
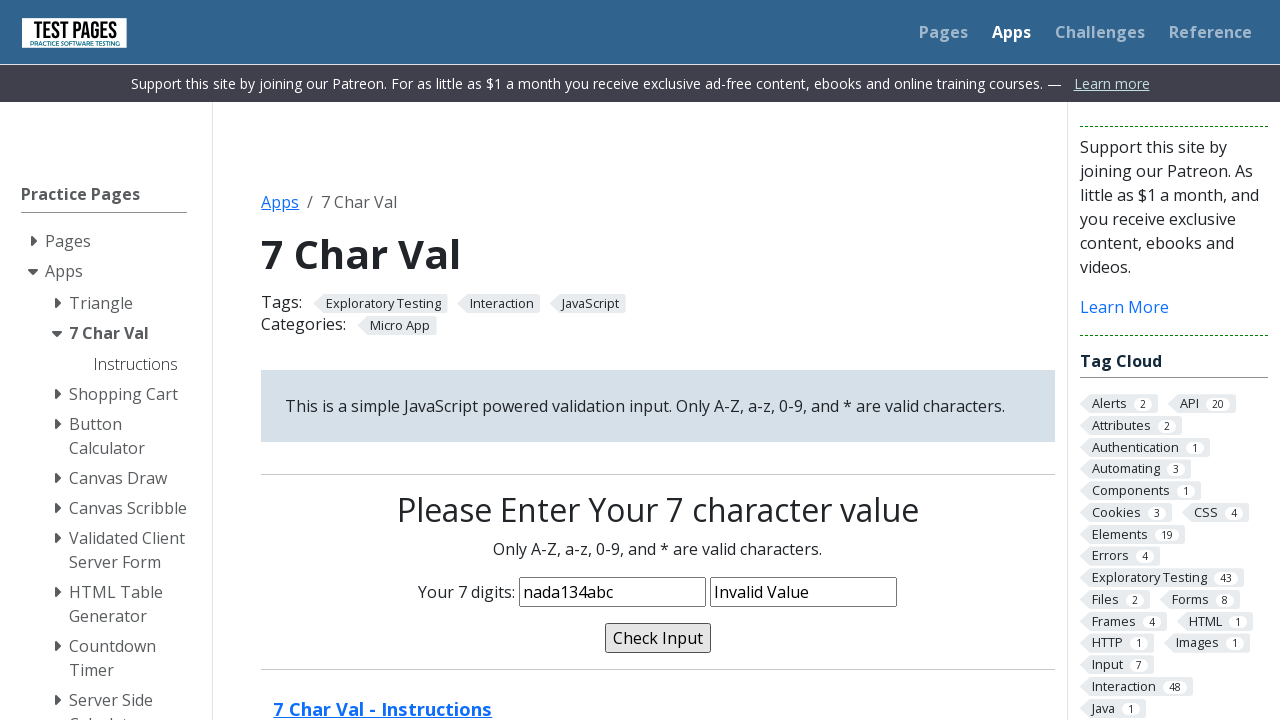

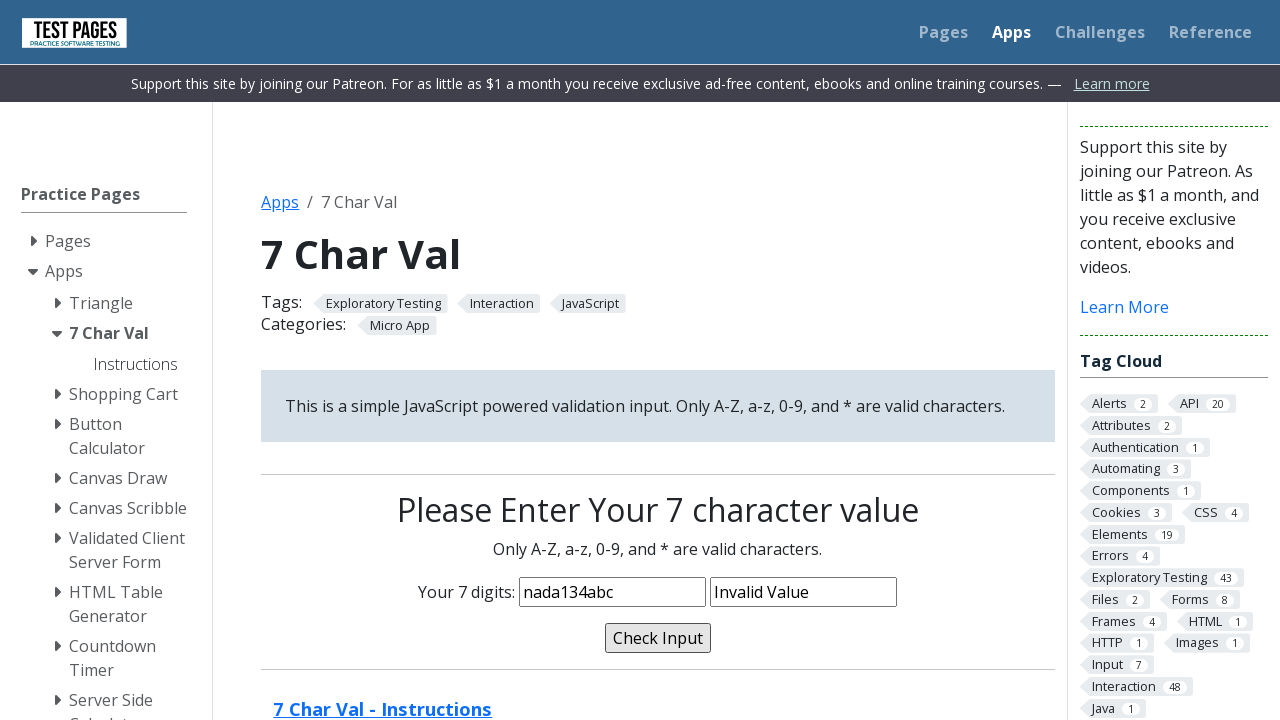